Tests the banking project flow by adding a new customer through the Bank Manager, then logging in as that customer

Starting URL: https://www.globalsqa.com/angularJs-protractor/BankingProject/#/login

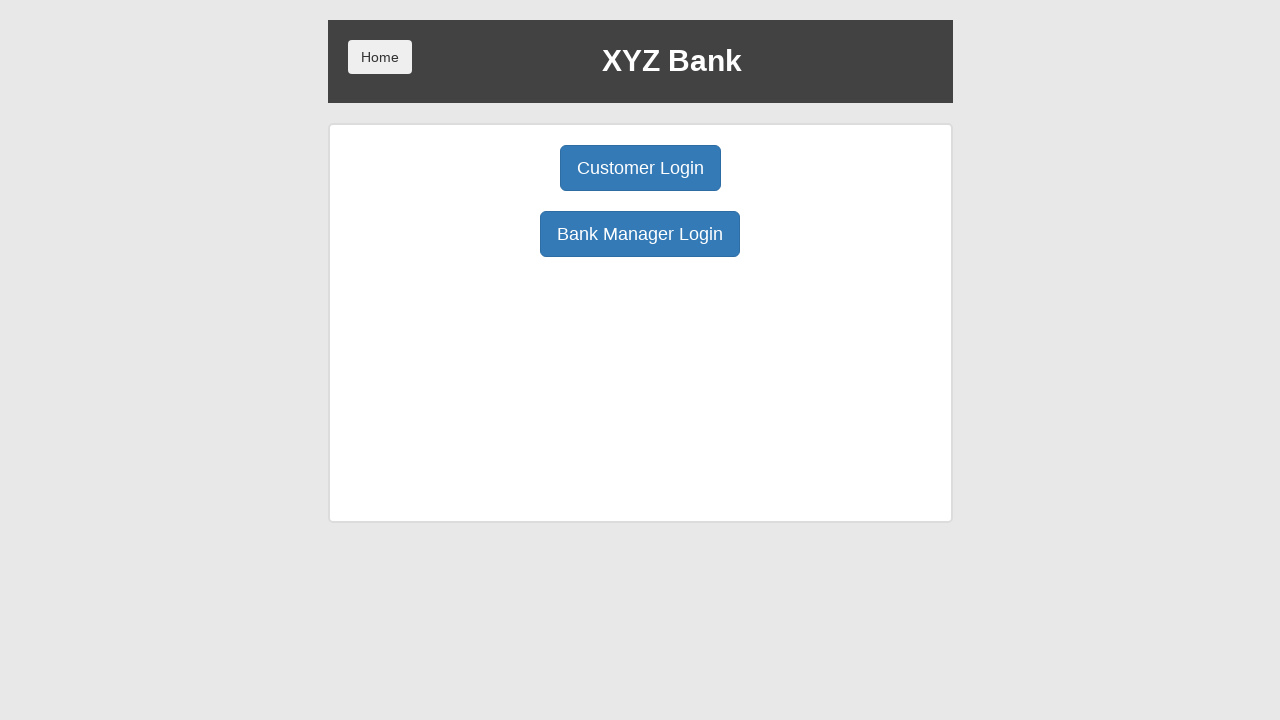

Clicked Bank Manager Login button at (640, 234) on xpath=//button[normalize-space()='Bank Manager Login']
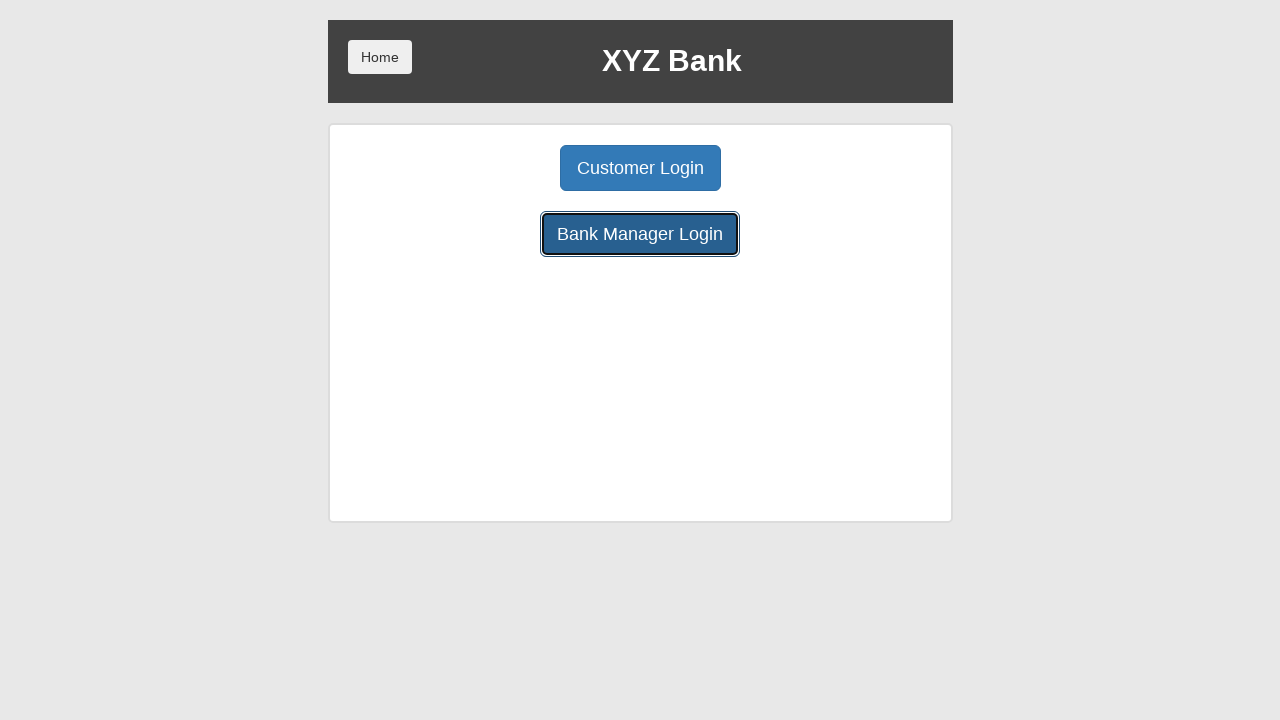

Clicked Add Customer button at (502, 168) on xpath=//button[normalize-space()='Add Customer']
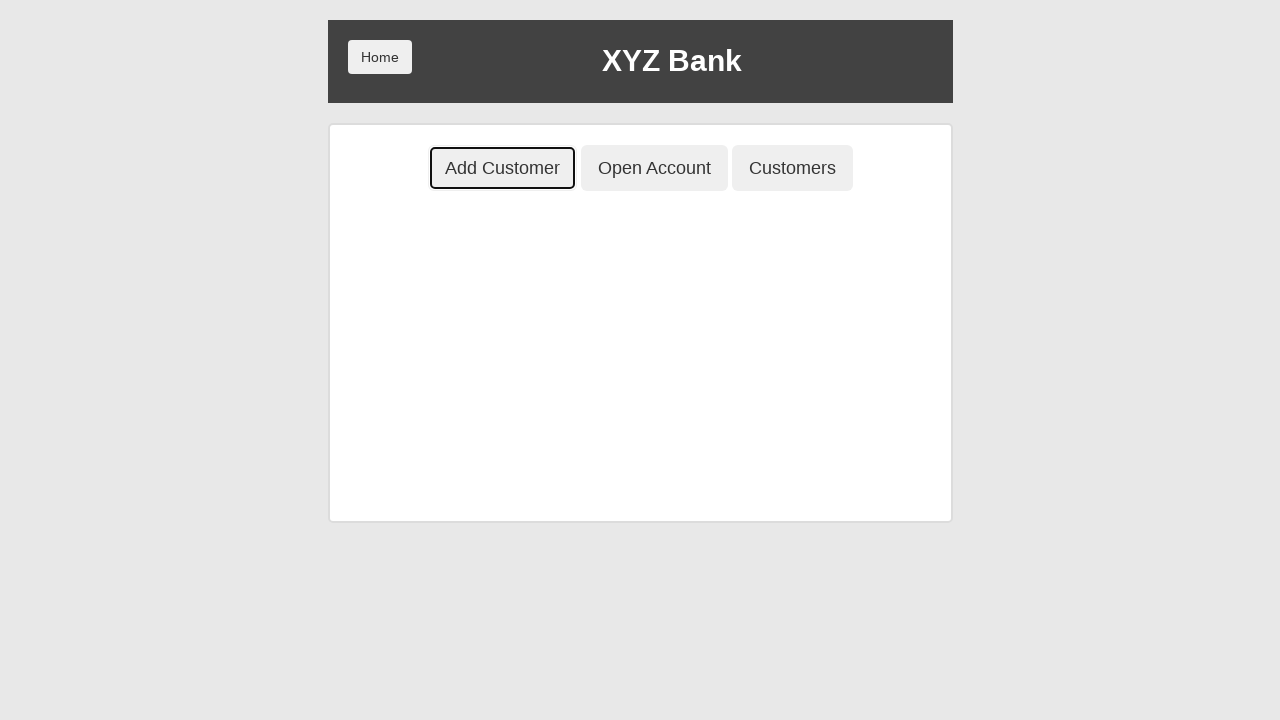

Filled in First Name field with 'John' on //input[@placeholder='First Name']
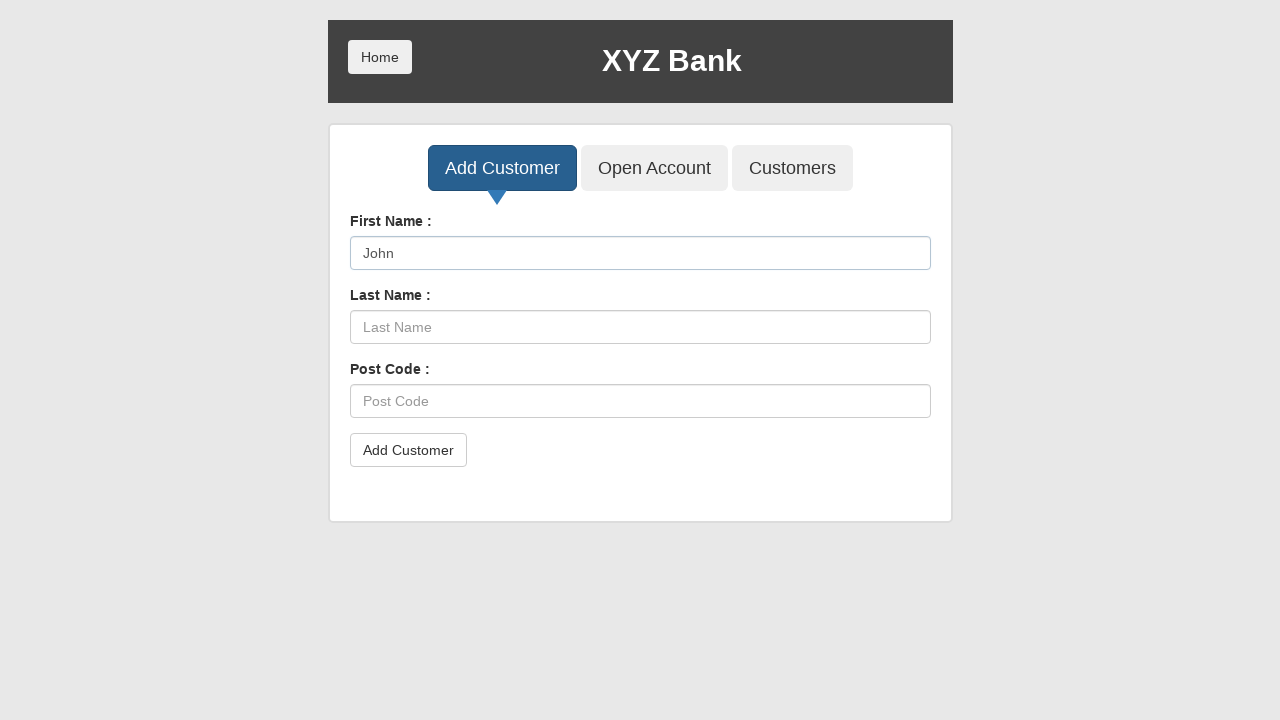

Filled in Last Name field with 'NeJonh' on //input[@placeholder='Last Name']
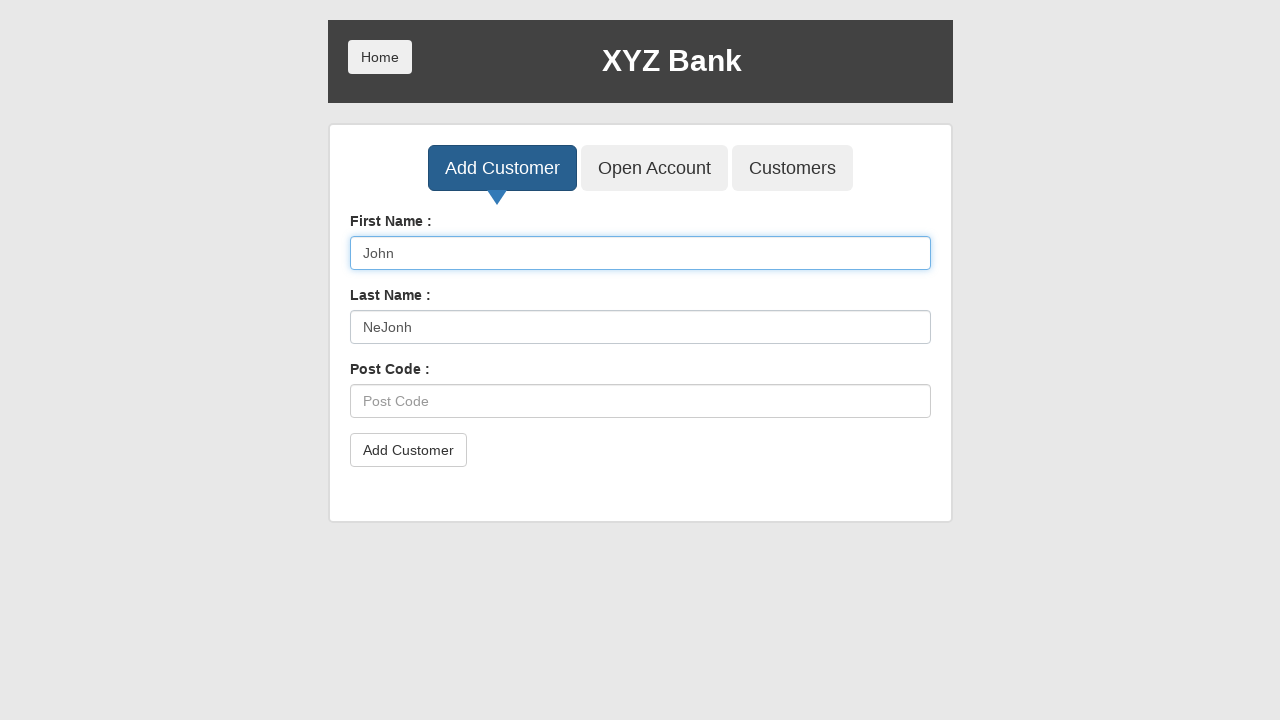

Filled in Post Code field with '12334' on //input[@placeholder='Post Code']
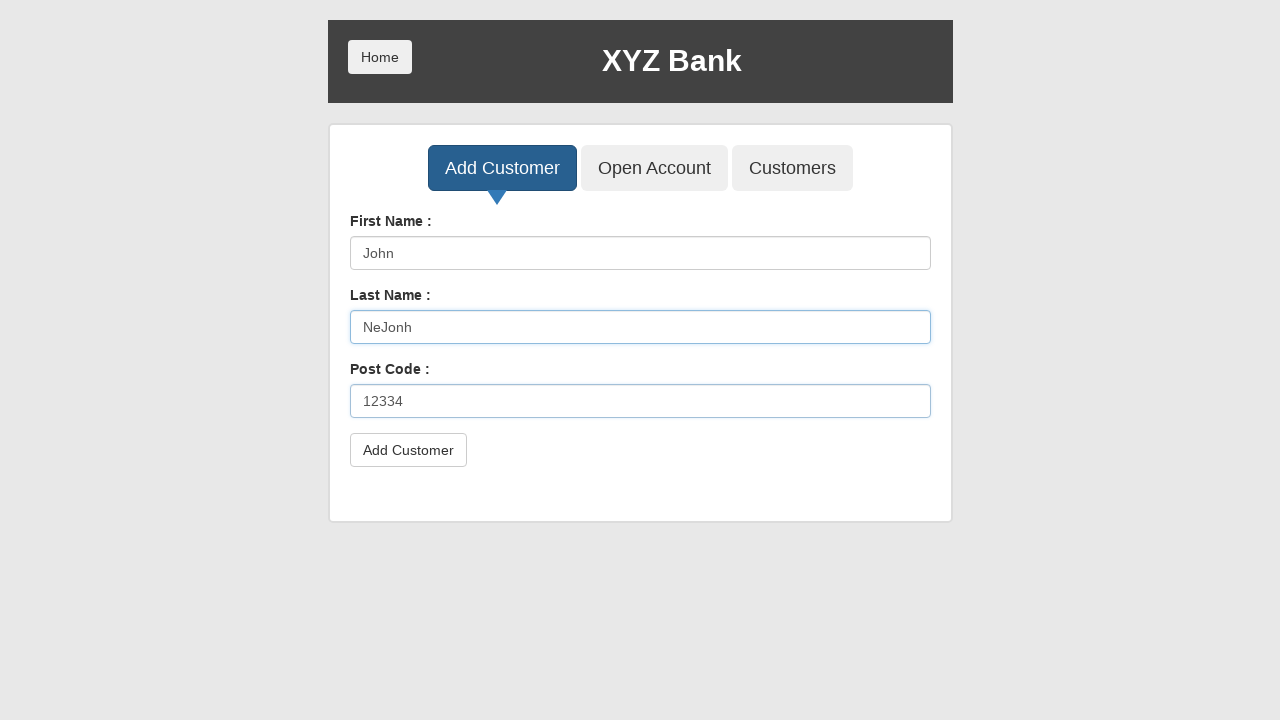

Clicked submit button to create customer at (408, 450) on xpath=//button[@type='submit']
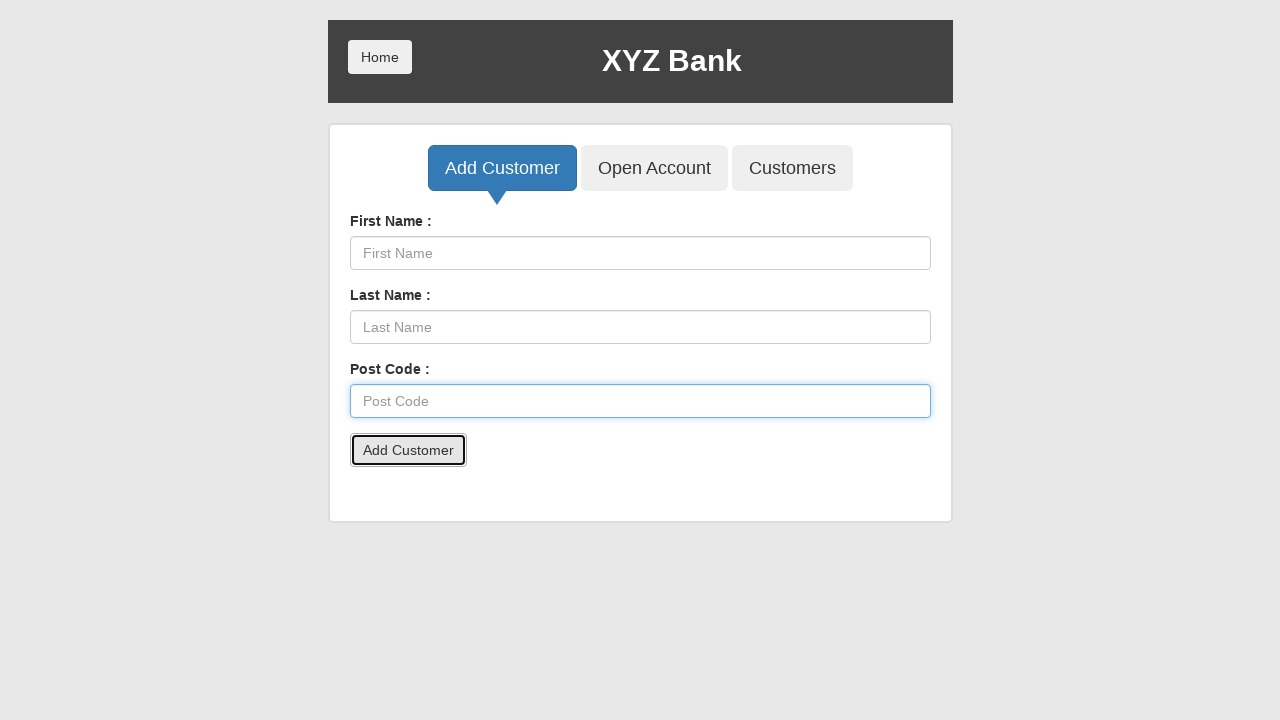

Set up dialog handler to accept alerts
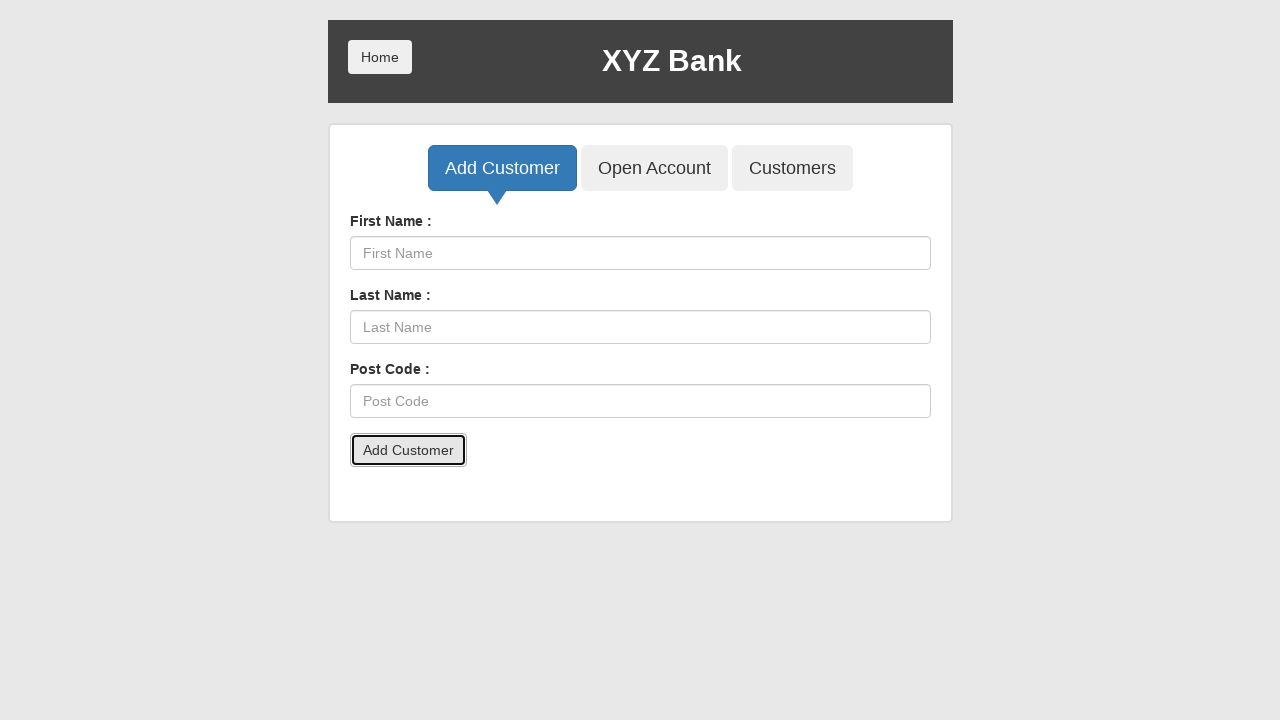

Waited 500ms for dialog to appear and be handled
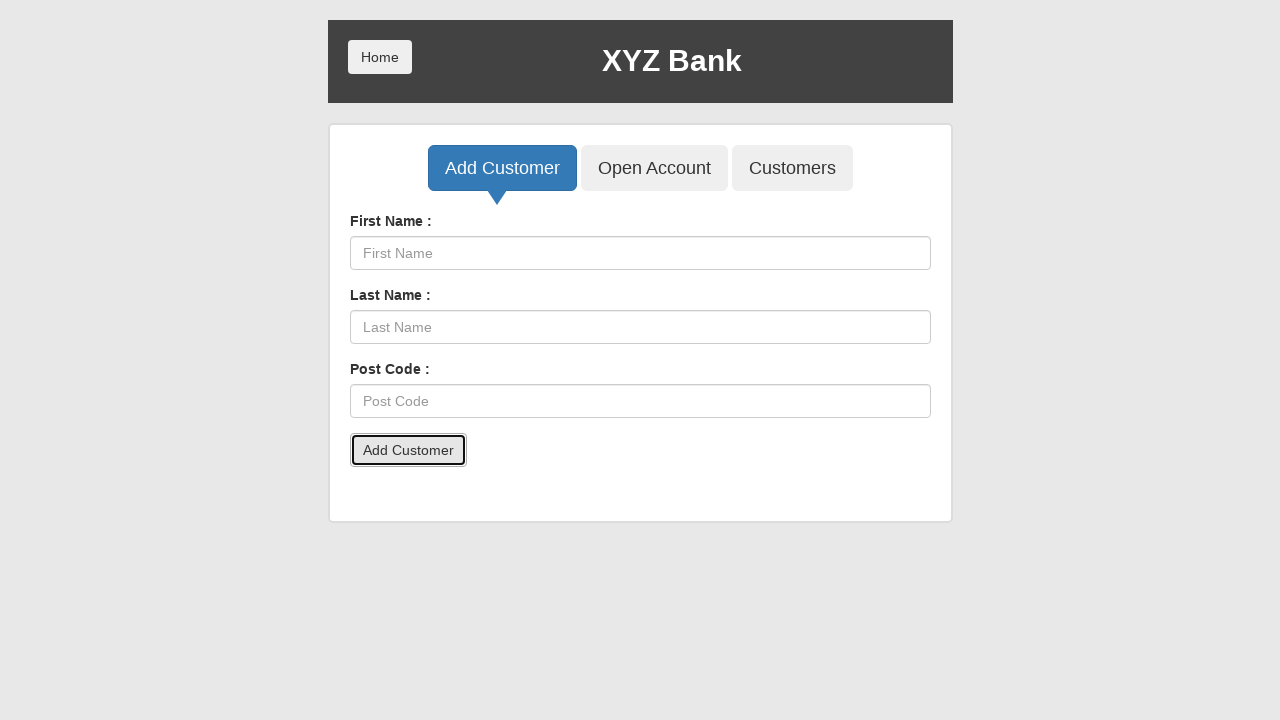

Clicked home button at (502, 168) on xpath=//button[@class='btn btn-lg tab btn-primary']
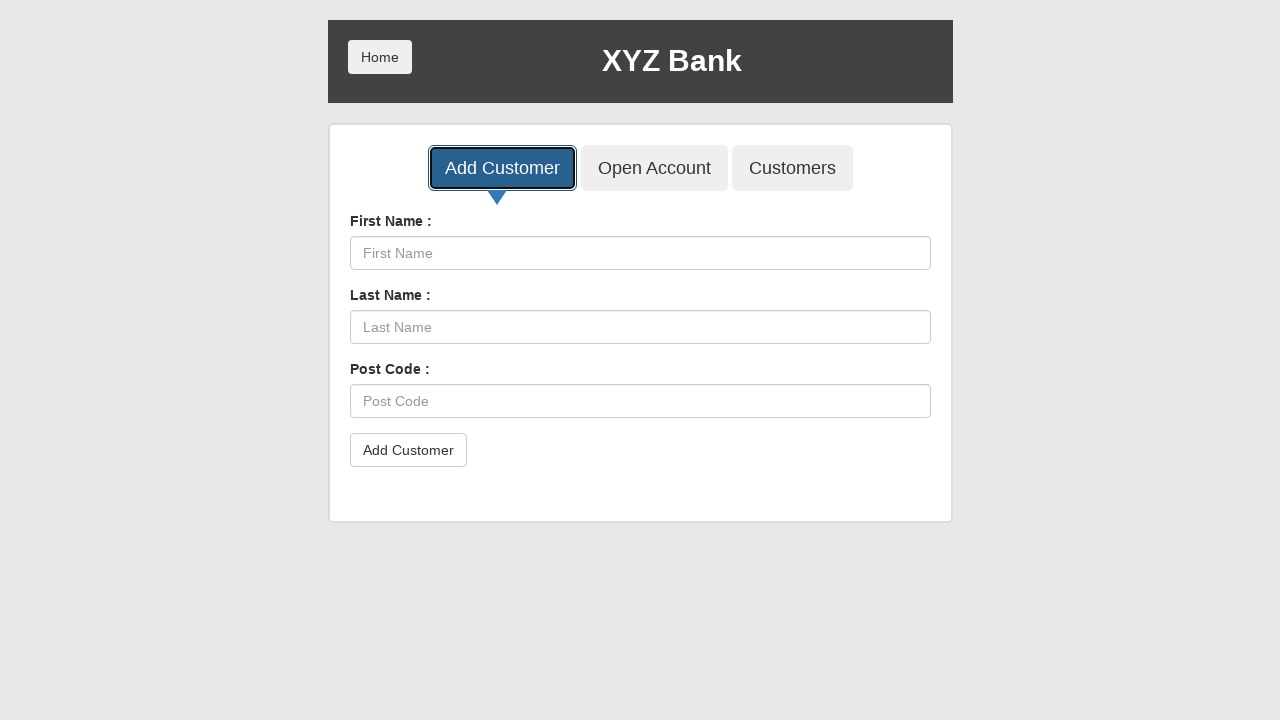

Clicked back button to return to login page at (380, 57) on xpath=/html[1]/body[1]/div[1]/div[1]/div[1]/button[1]
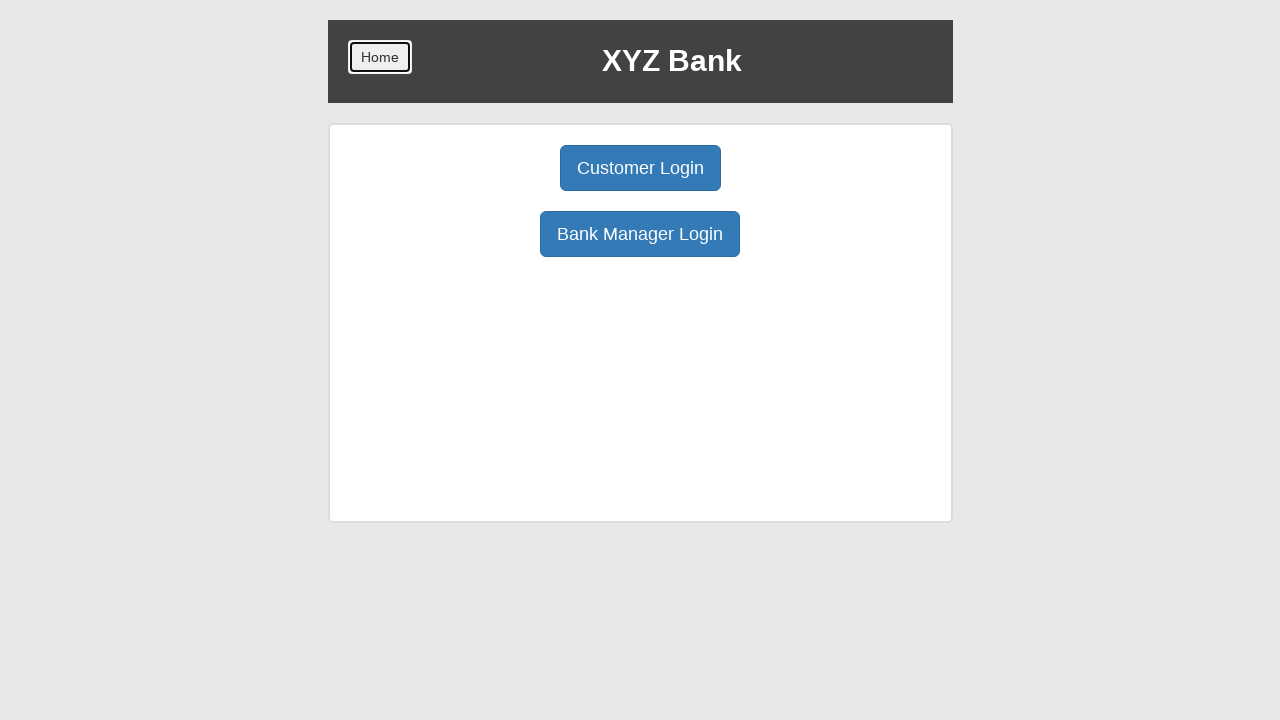

Clicked Customer Login button at (640, 168) on xpath=//button[normalize-space()='Customer Login']
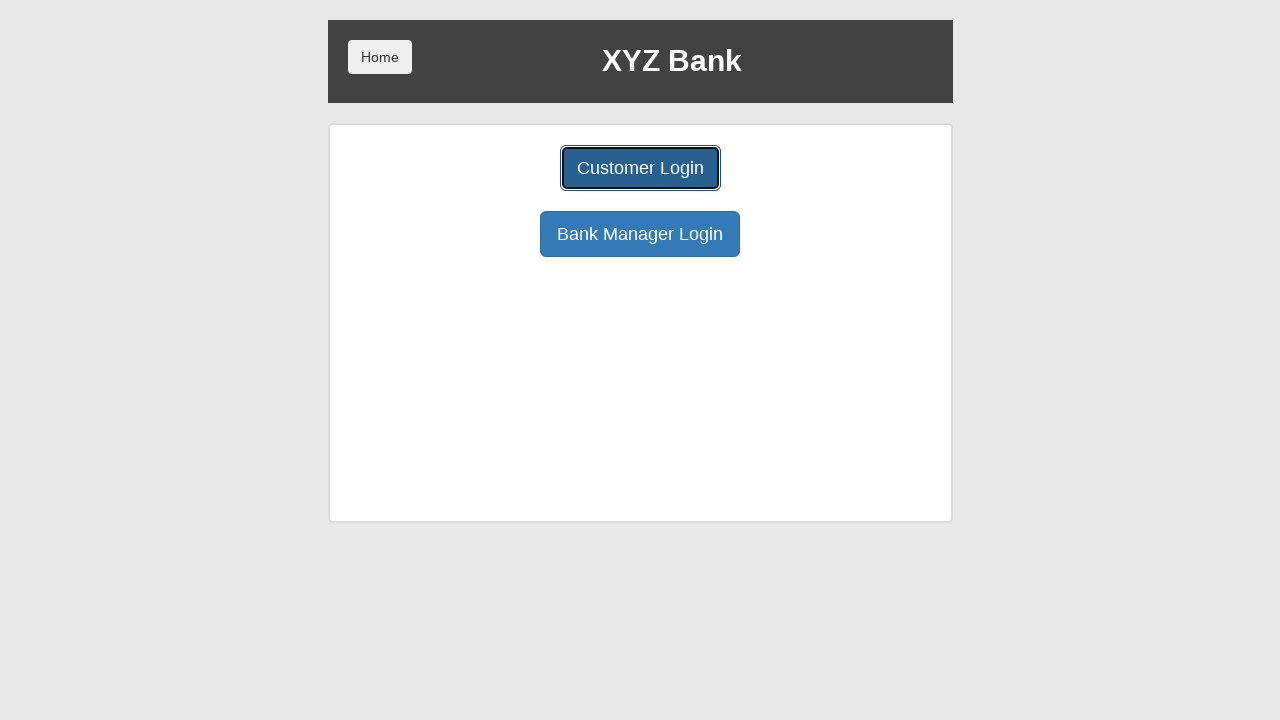

Selected customer with ID 6 from dropdown on #userSelect
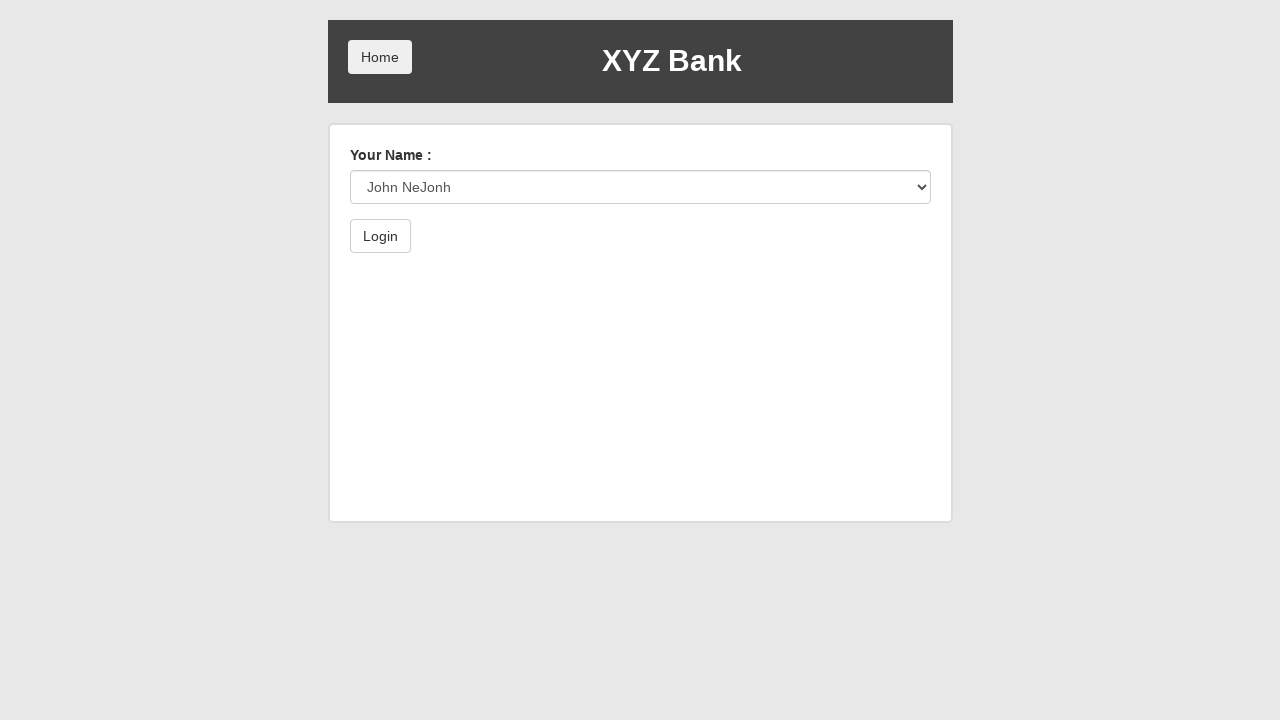

Clicked login button to submit customer login at (380, 236) on xpath=//button[@type='submit']
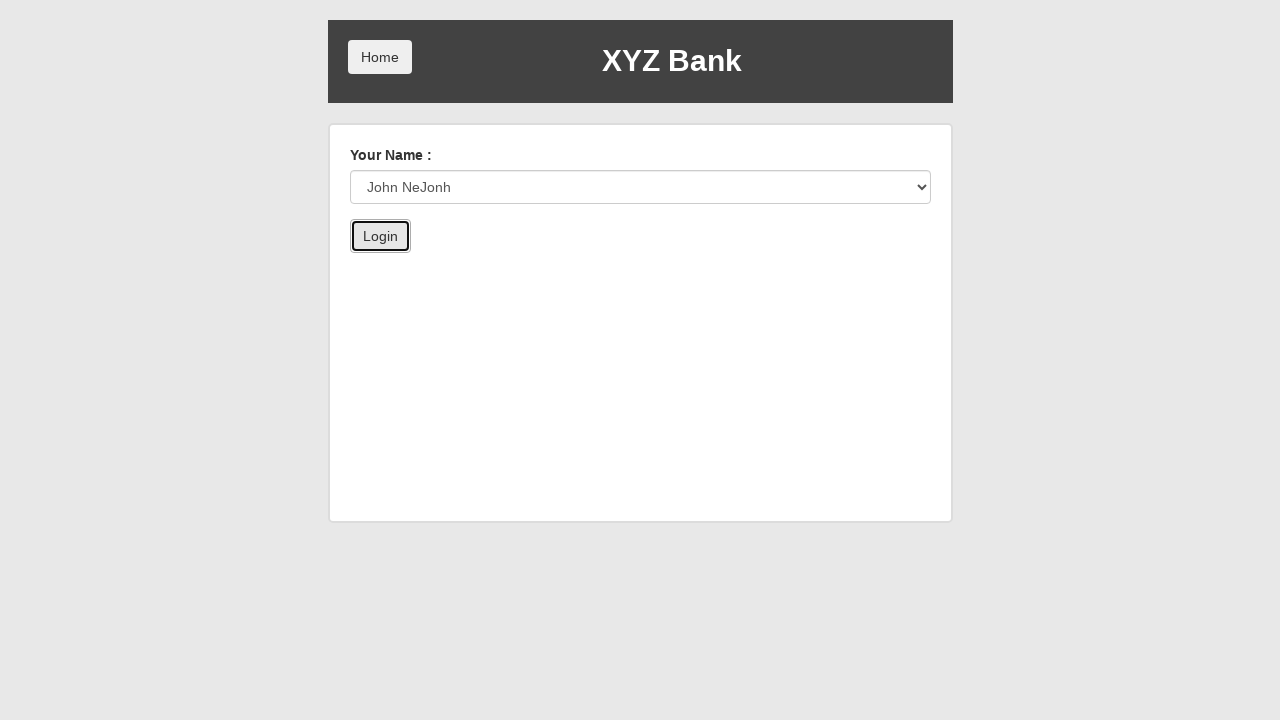

Verified customer name is displayed on dashboard
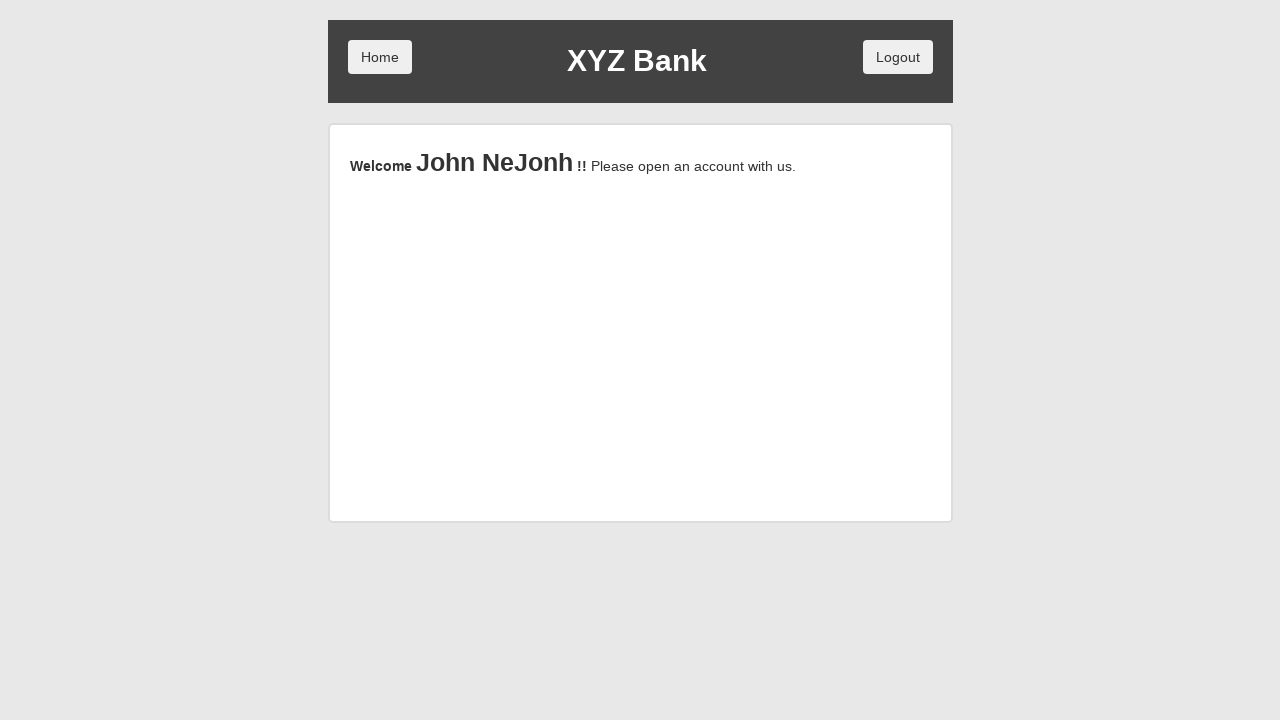

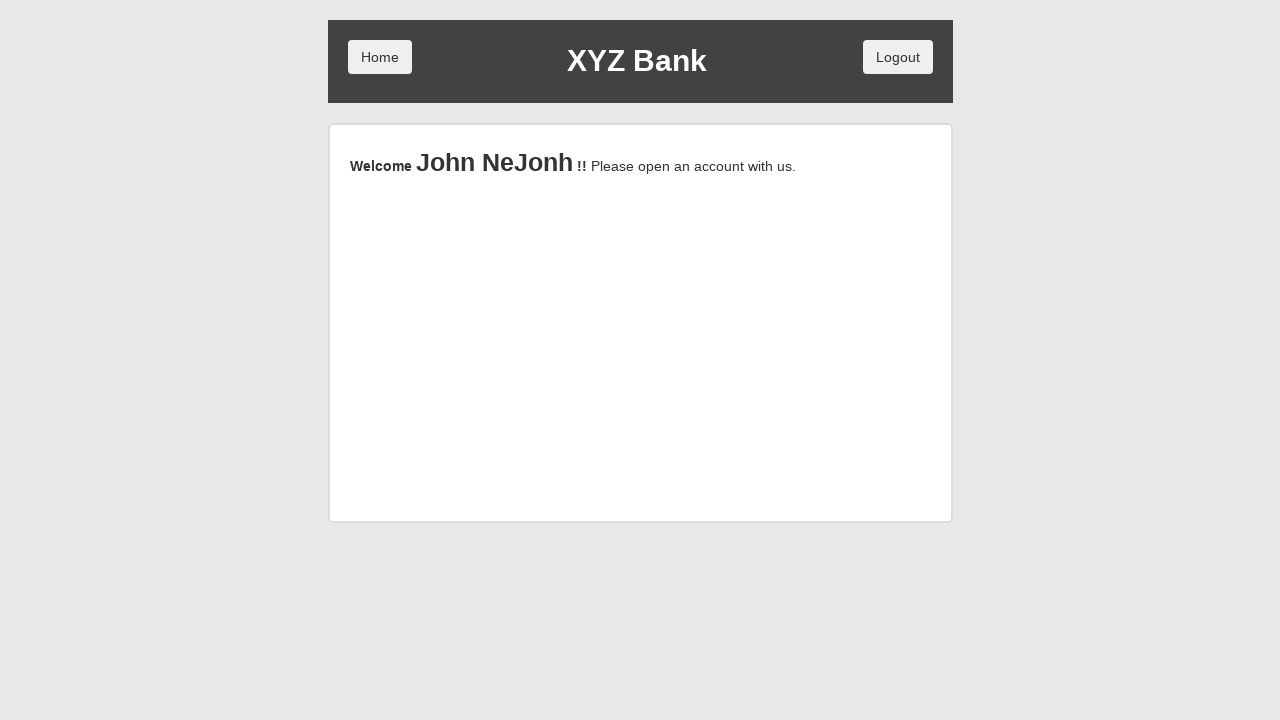